Tests the date picker functionality on DemoQA's Practice Form by navigating to the Forms section, opening the date picker, and selecting a specific birth date (May 14, 2003).

Starting URL: https://demoqa.com/

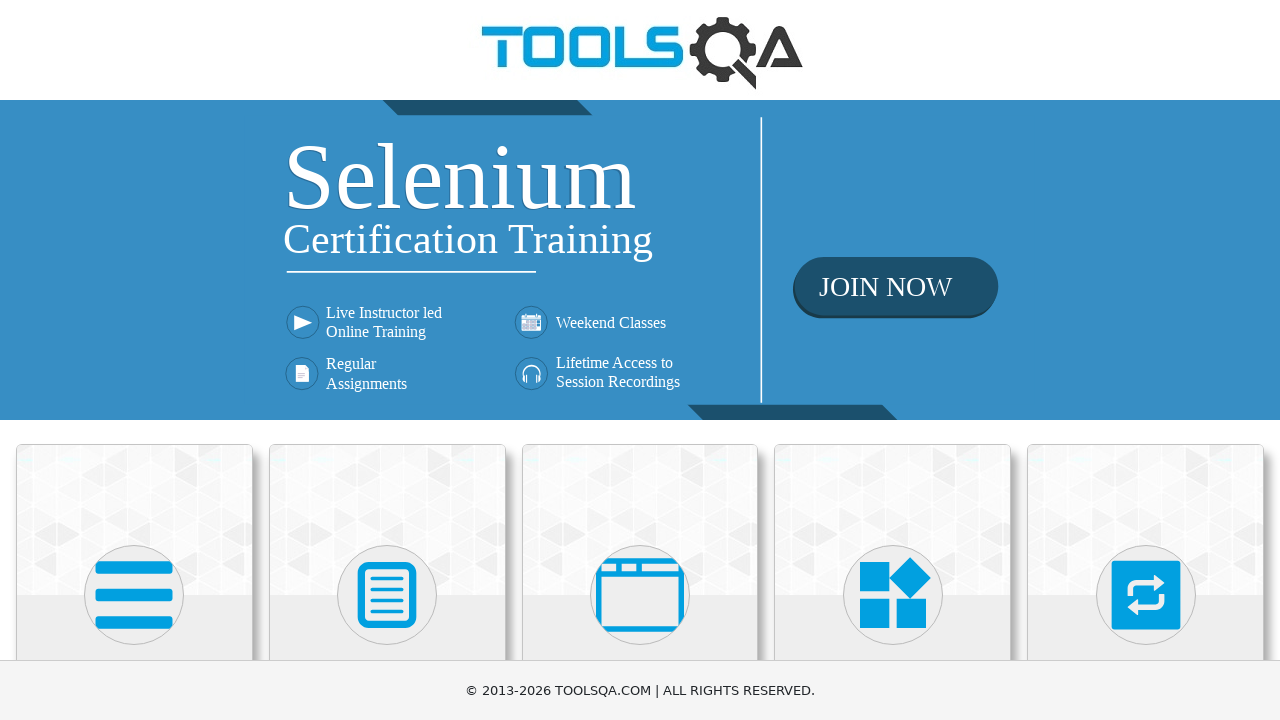

Scrolled down 250px to see Forms section
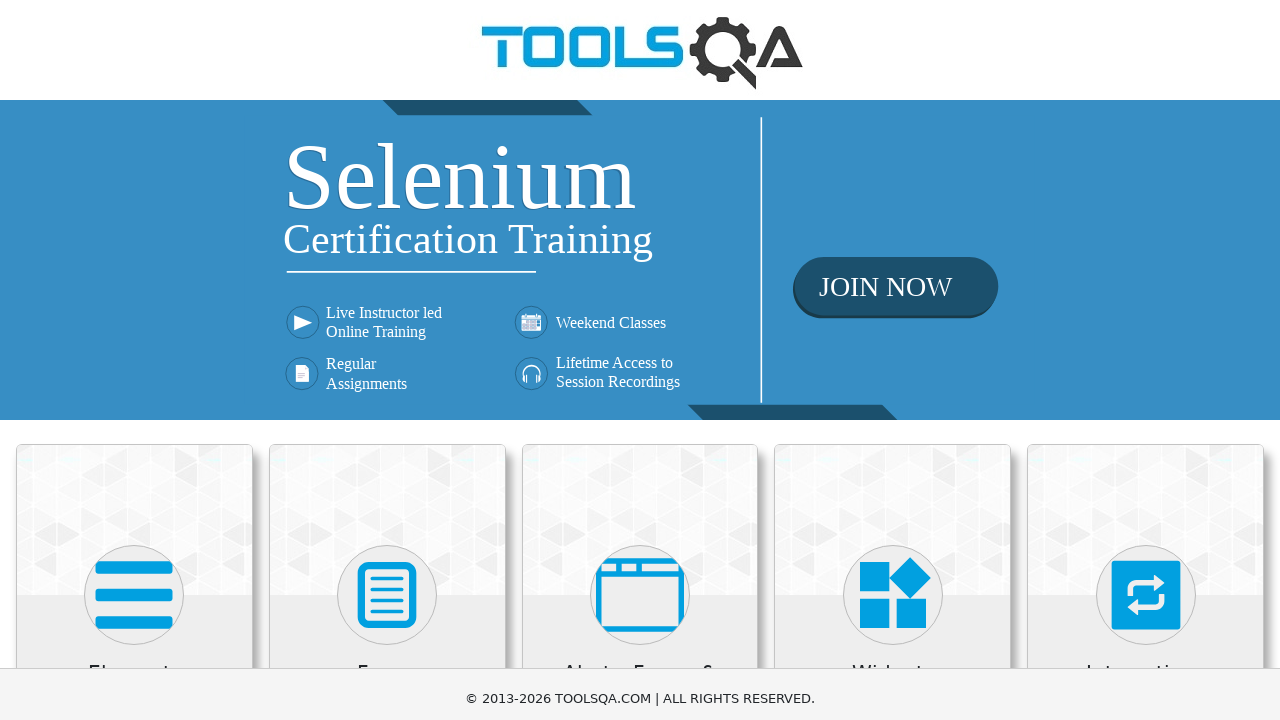

Clicked on Forms card at (387, 423) on xpath=//h5[text()='Forms']
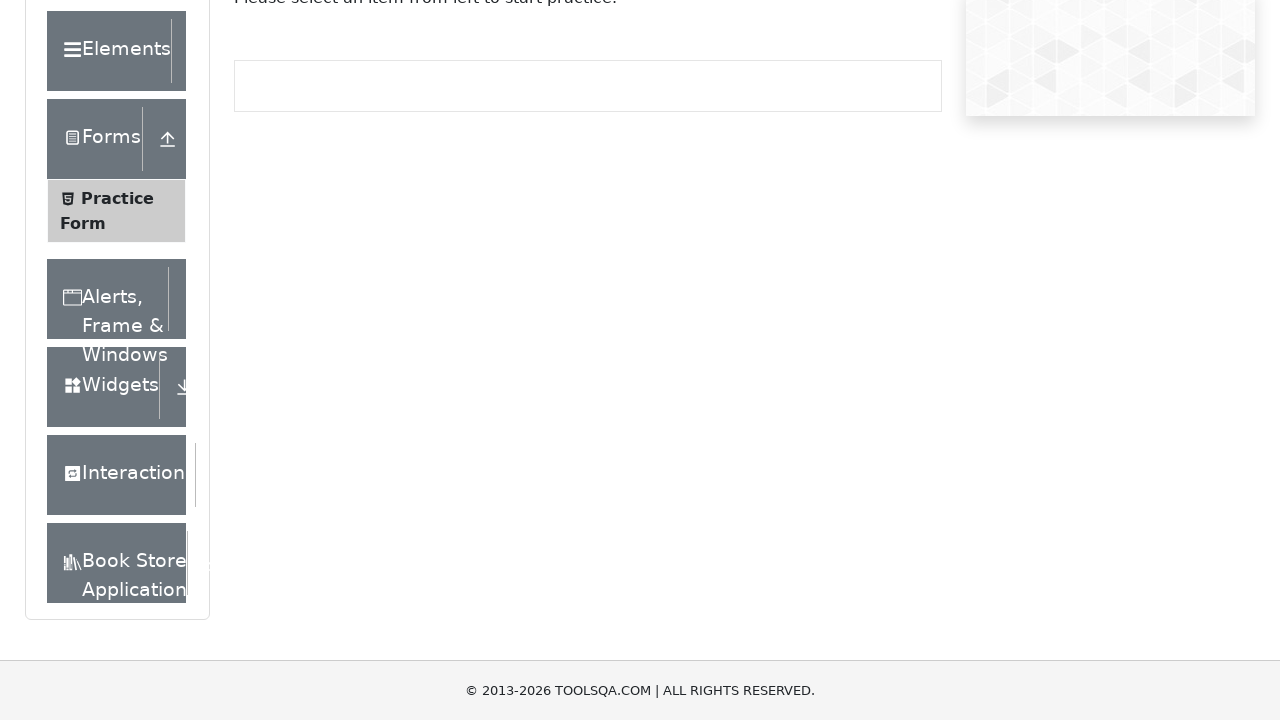

Practice Form menu item became visible
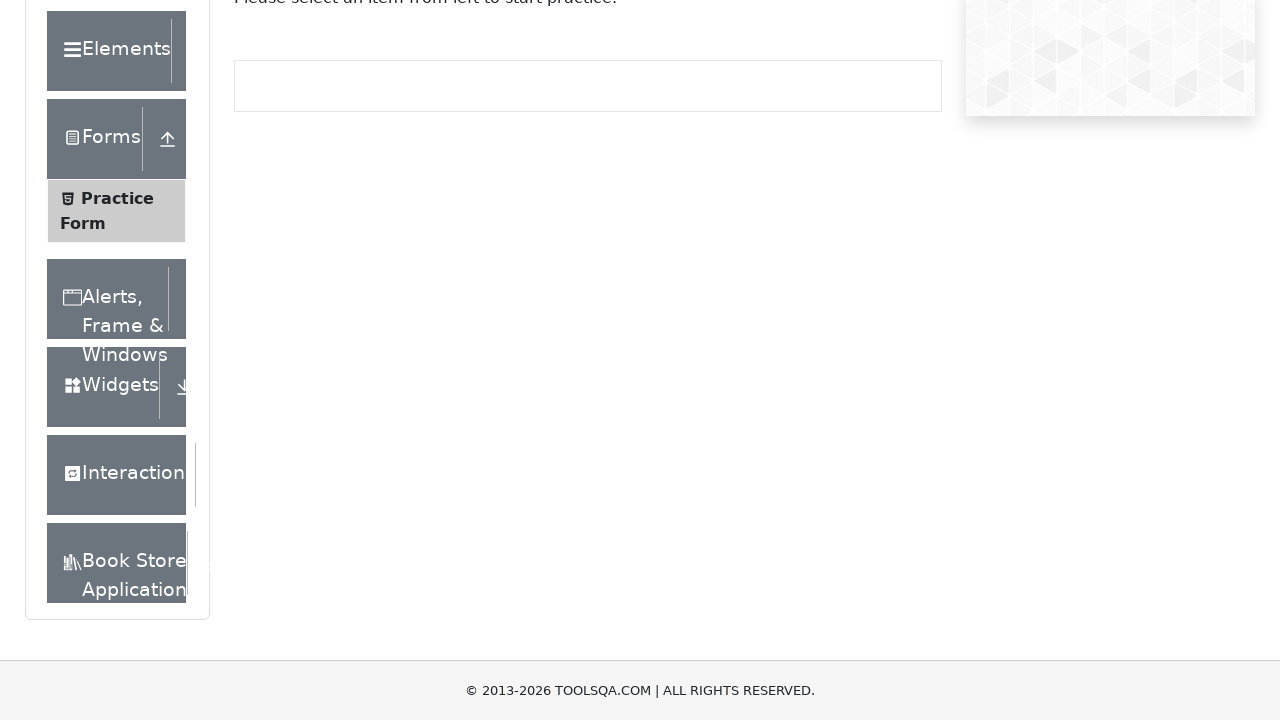

Clicked on Practice Form menu item at (117, 198) on xpath=//span[text()='Practice Form']
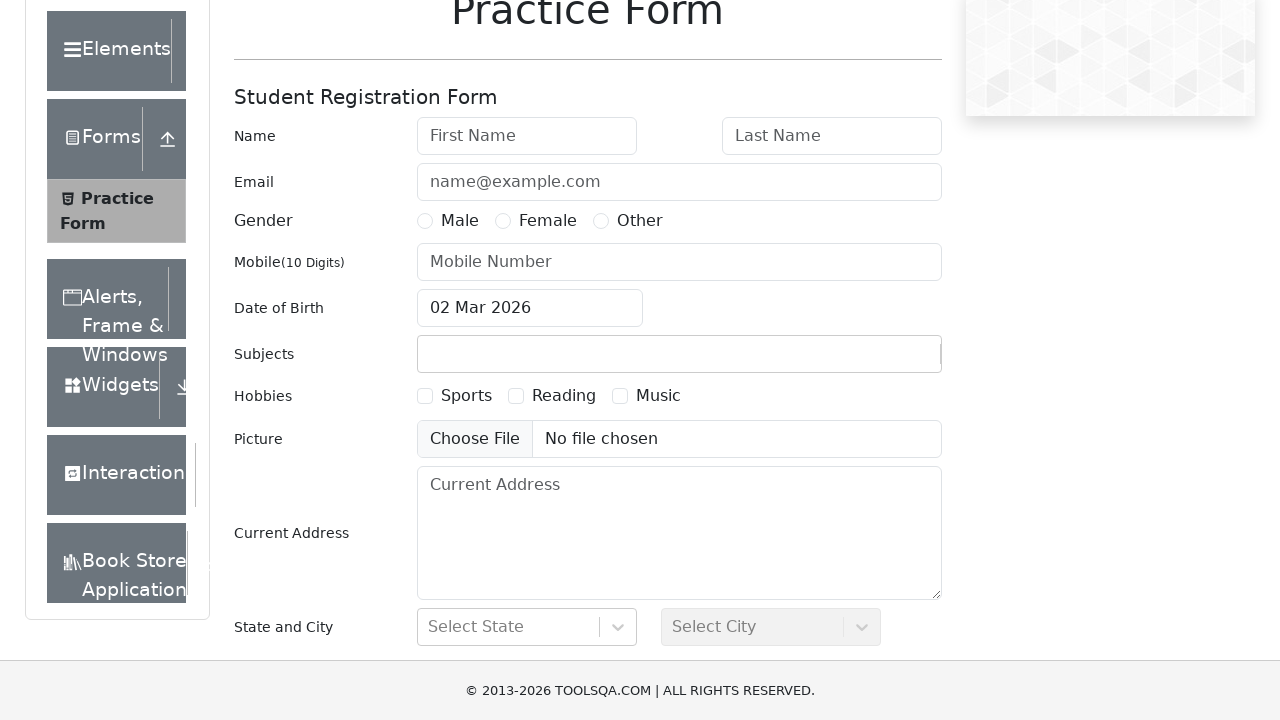

Scrolled down 400px to see the form
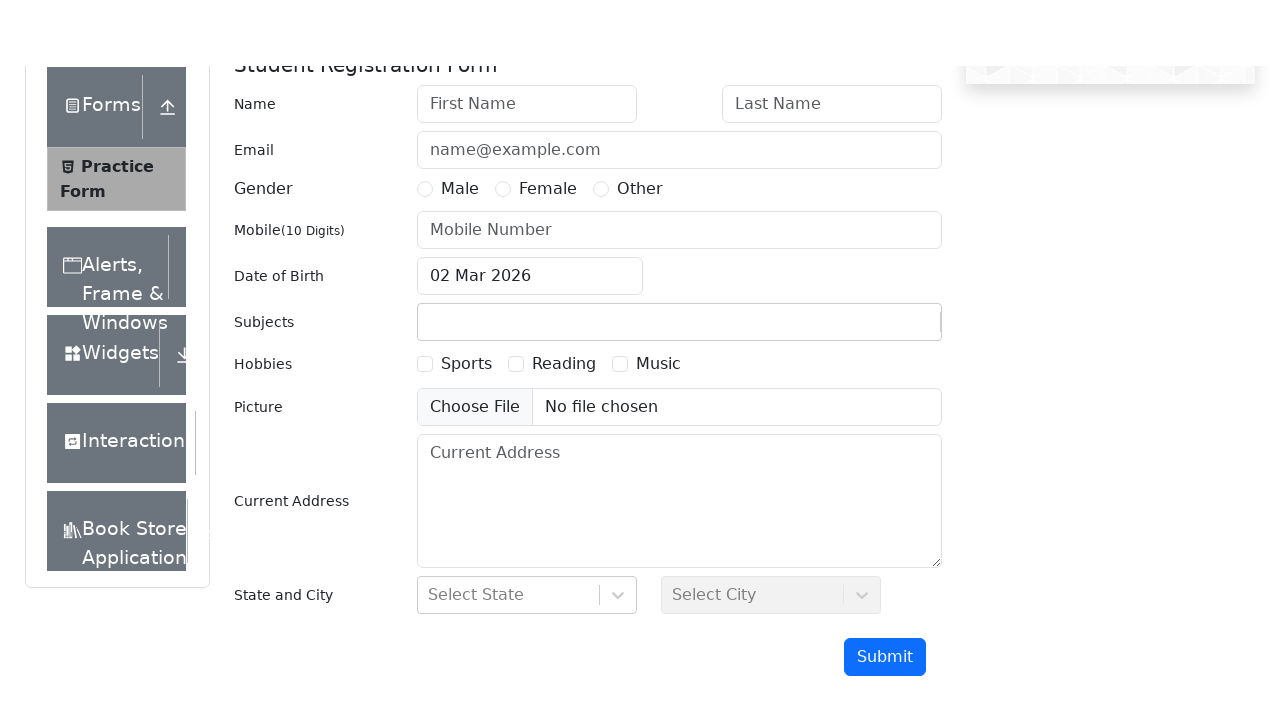

Clicked on date of birth input field to open date picker at (530, 118) on #dateOfBirthInput
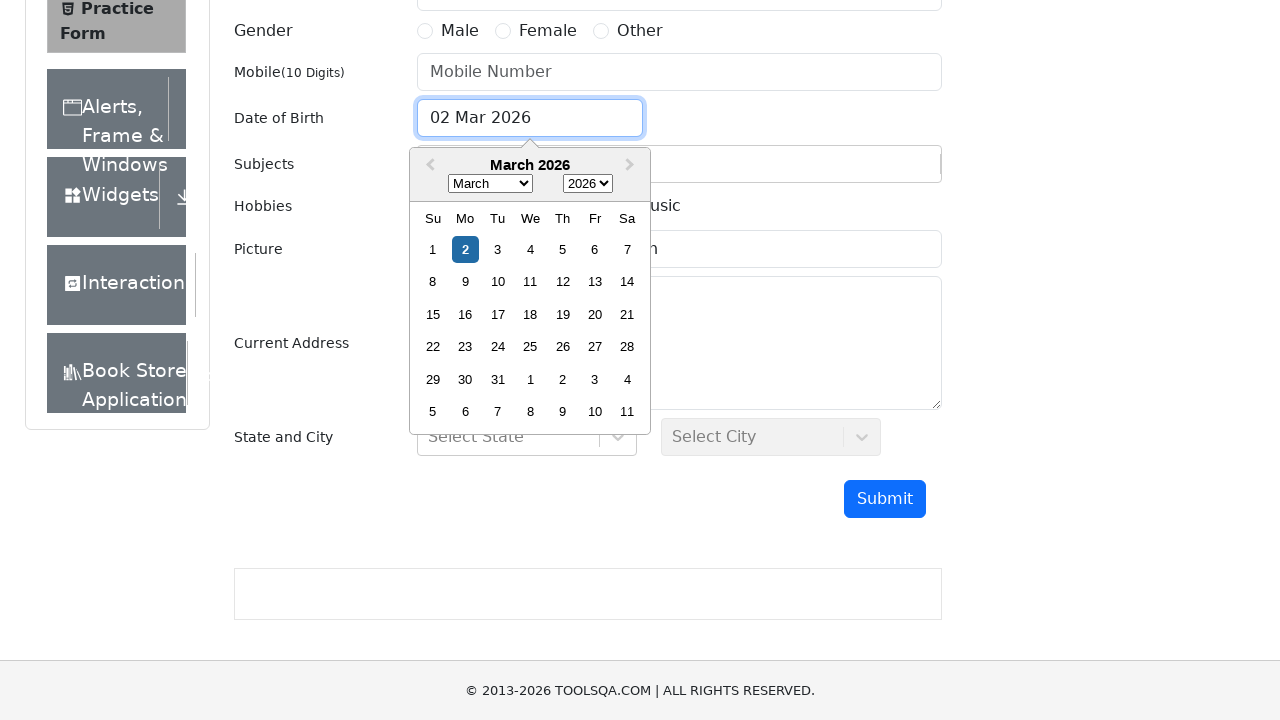

Selected May from month dropdown on select.react-datepicker__month-select
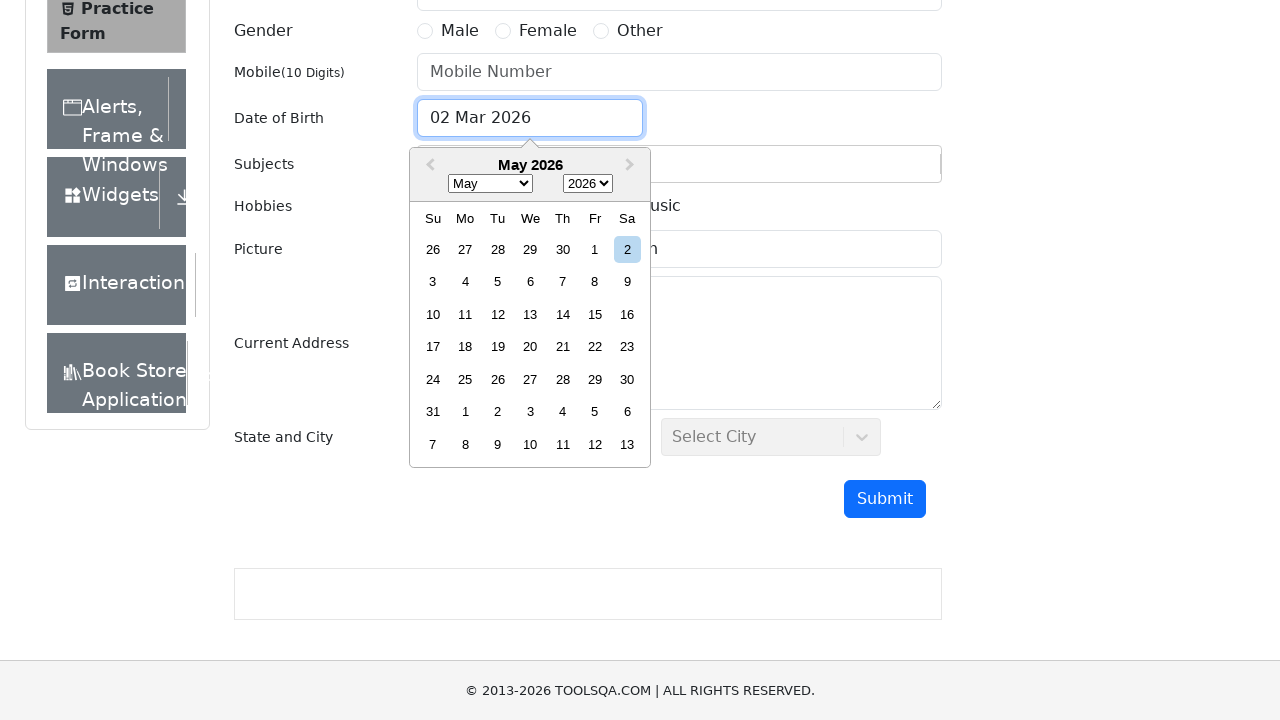

Selected 2003 from year dropdown on select.react-datepicker__year-select
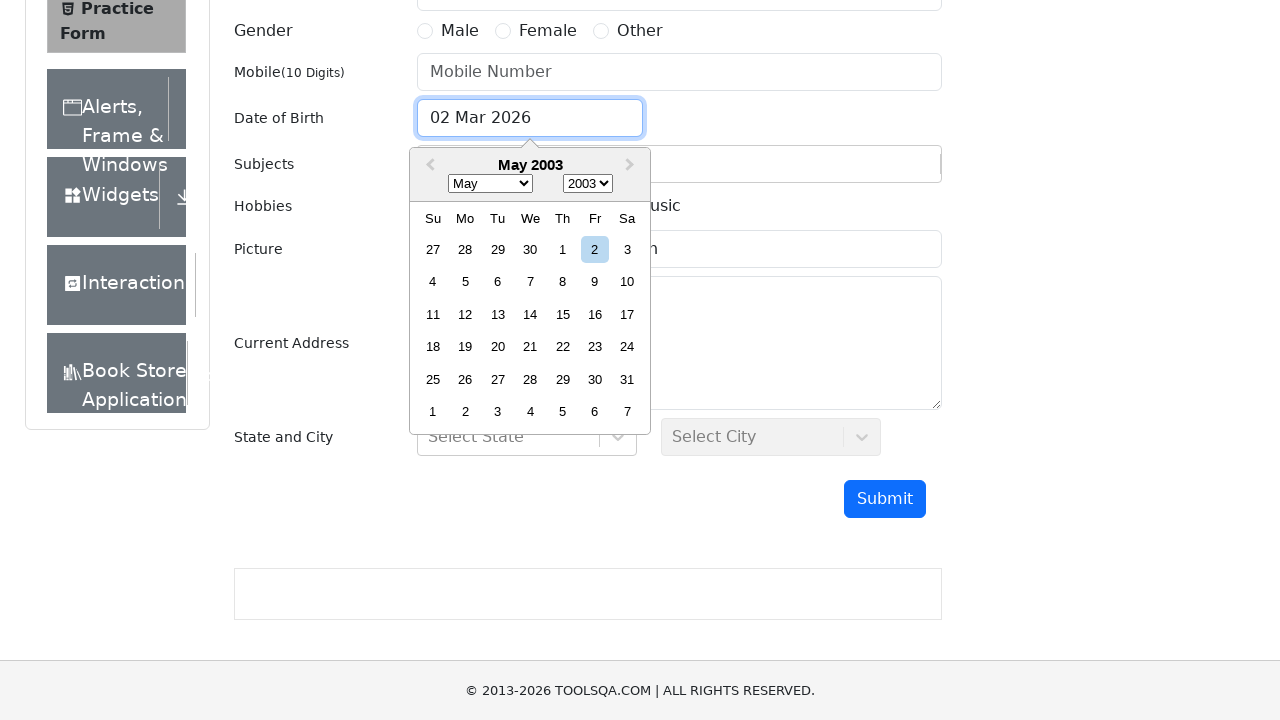

Clicked on day 14 in the date picker at (530, 314) on div.react-datepicker__day--014:not(.react-datepicker__day--outside-month)
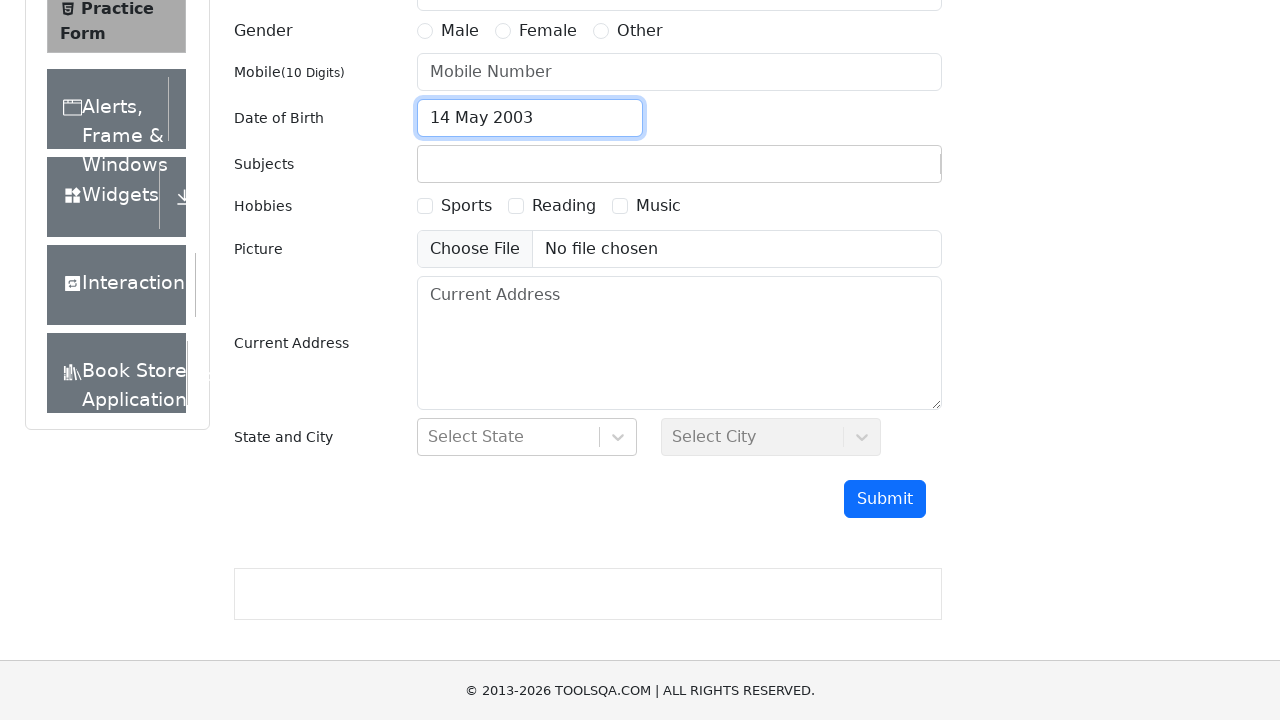

Verified that the birth date (14th) was successfully selected in the input field
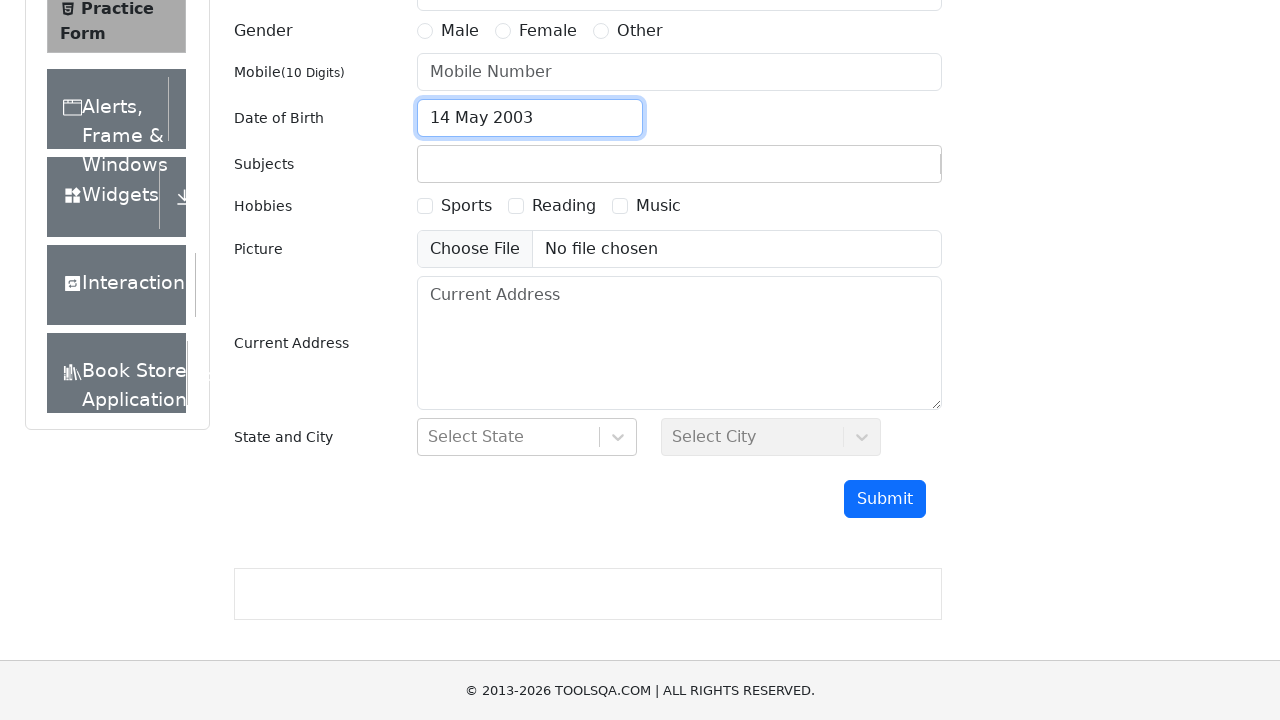

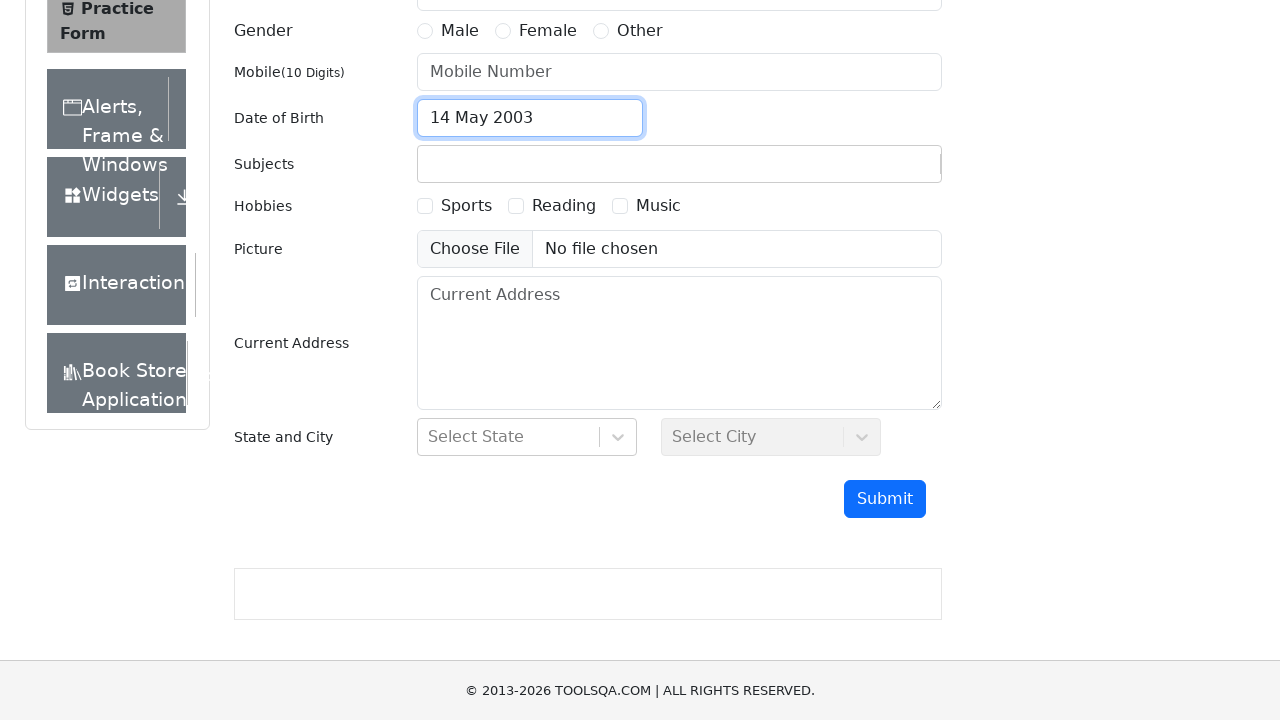